Navigates to RedBus homepage and verifies that input fields are present on the page

Starting URL: https://www.redbus.in/

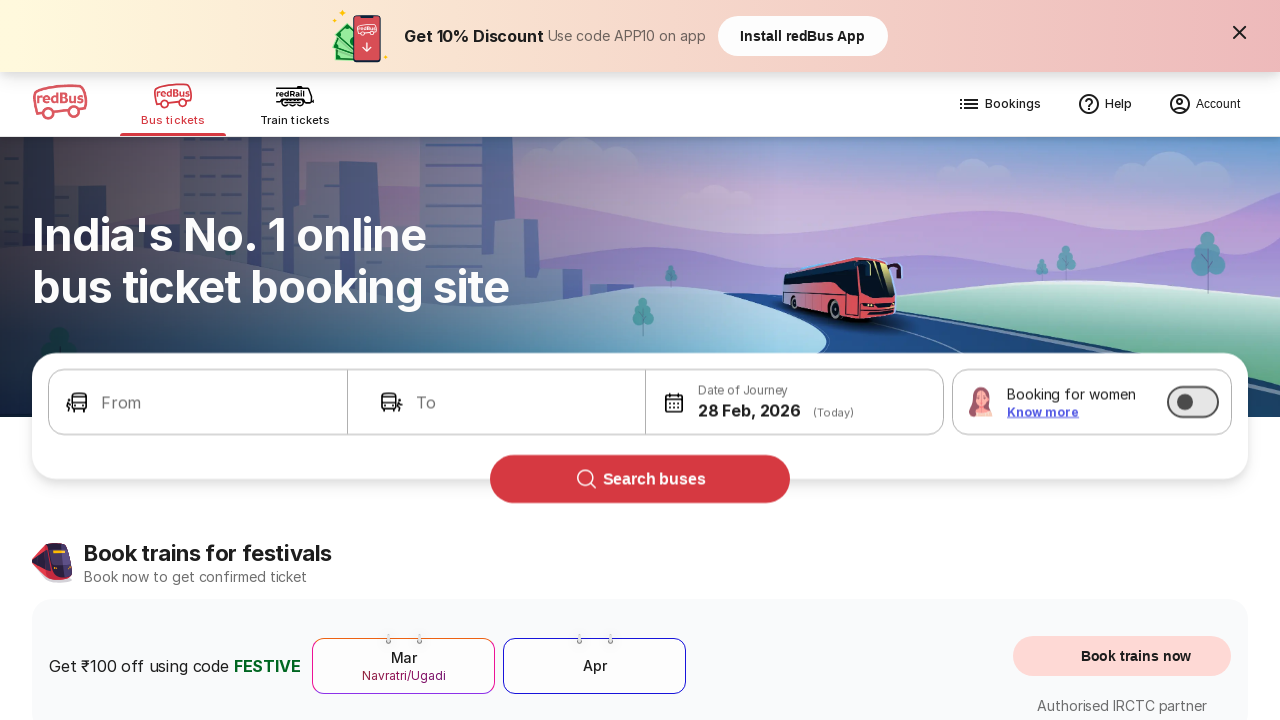

Navigated to RedBus homepage
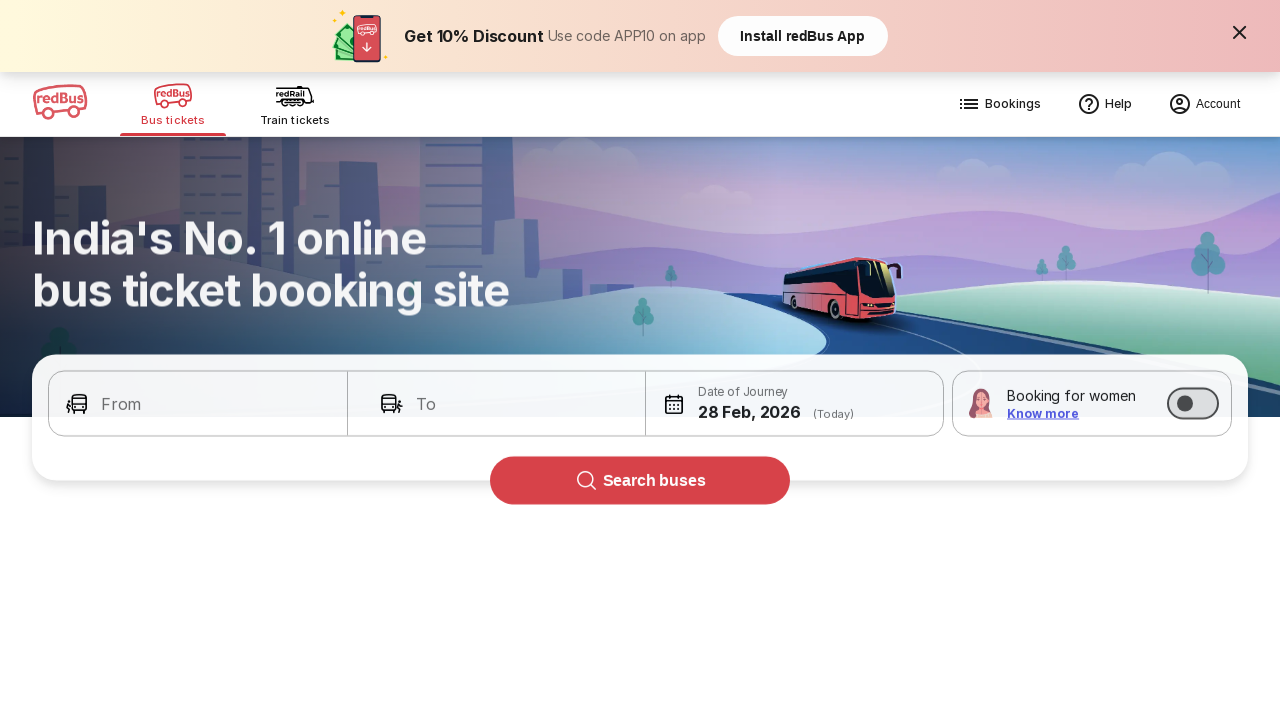

Input fields loaded on the page
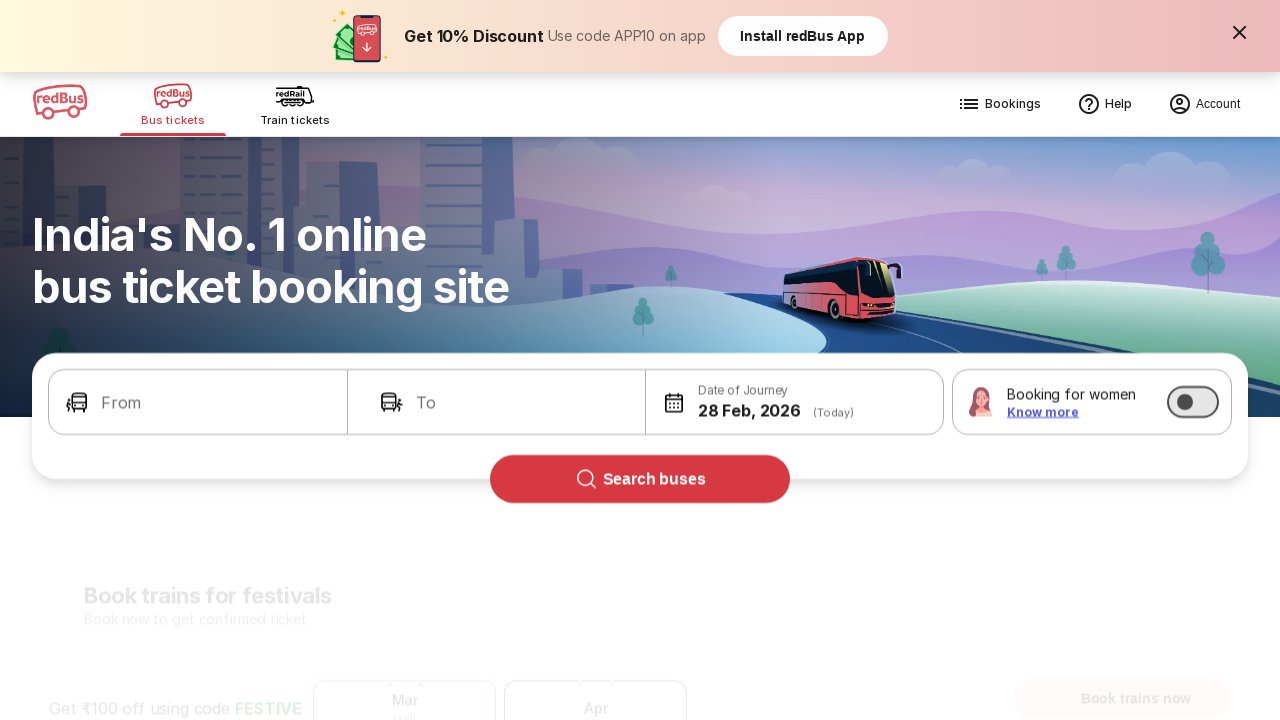

Verified 3 input fields are present on the page
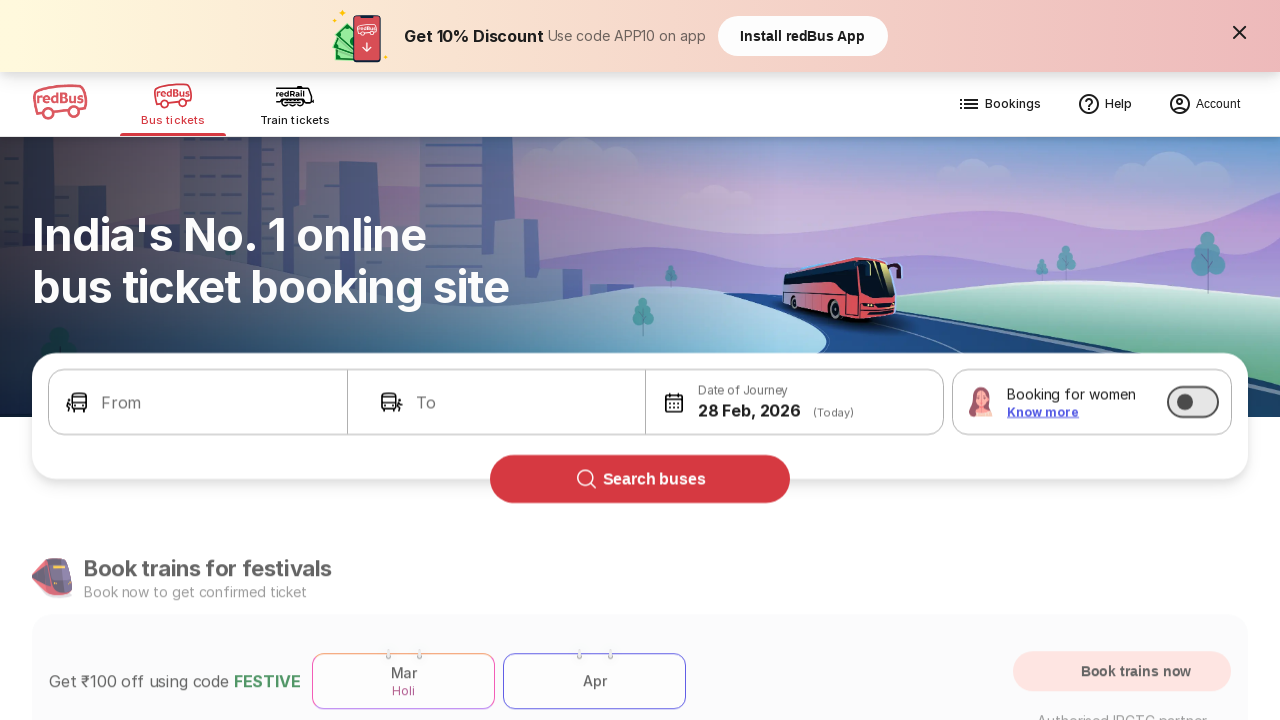

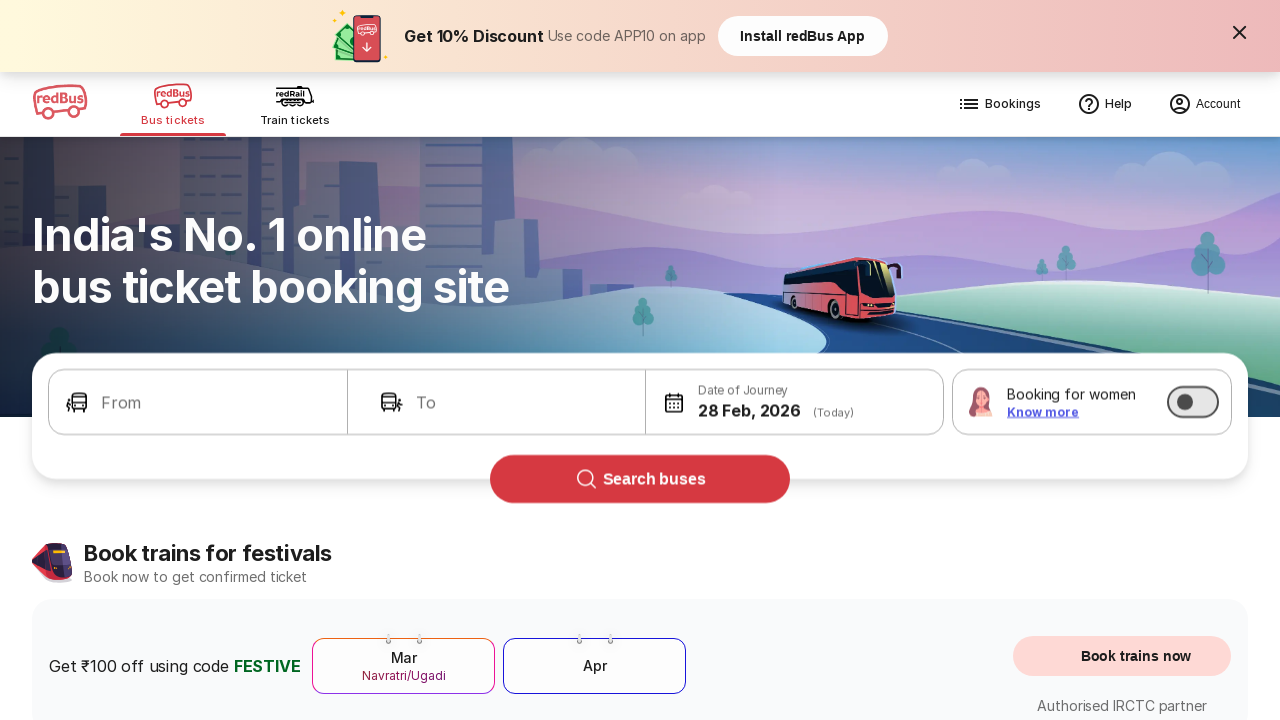